Tests dropdown functionality by navigating to the Dropdown page, selecting 'Option 2' from the dropdown list, and verifying the selection was made correctly.

Starting URL: https://the-internet.herokuapp.com/

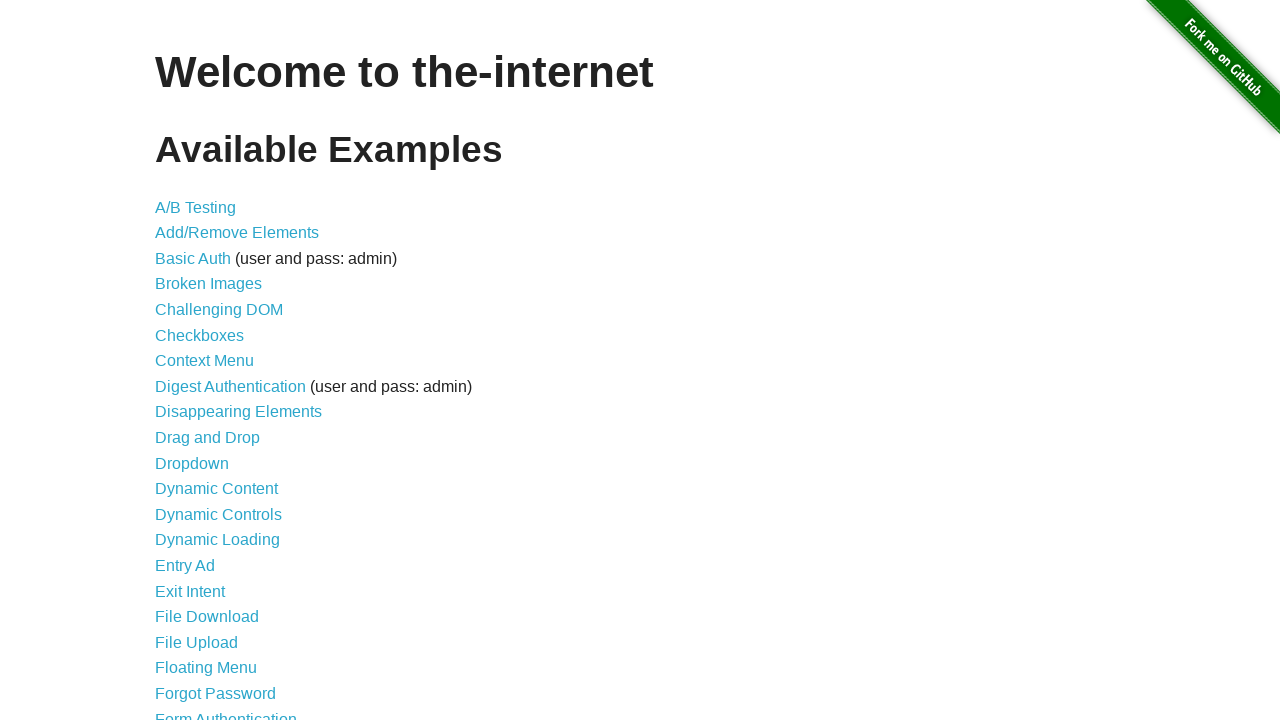

Clicked on Dropdown link to navigate to the dropdown page at (192, 463) on text=Dropdown
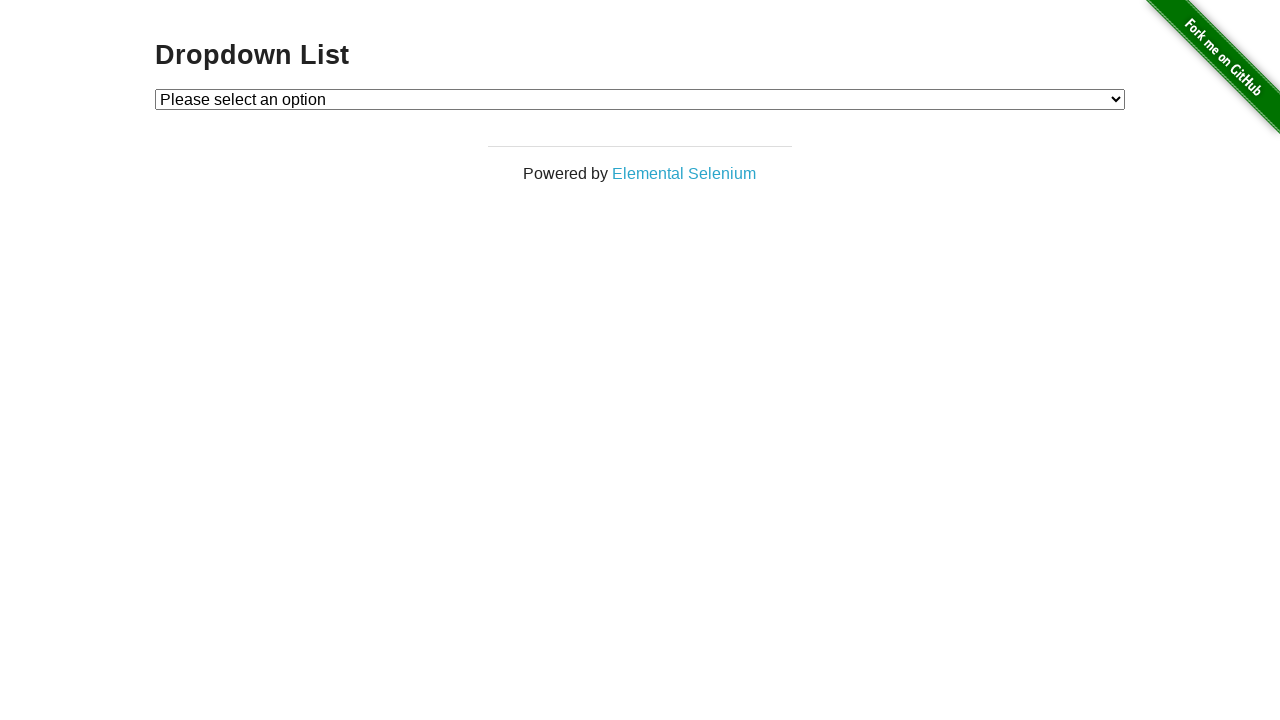

Dropdown page loaded and dropdown element is visible
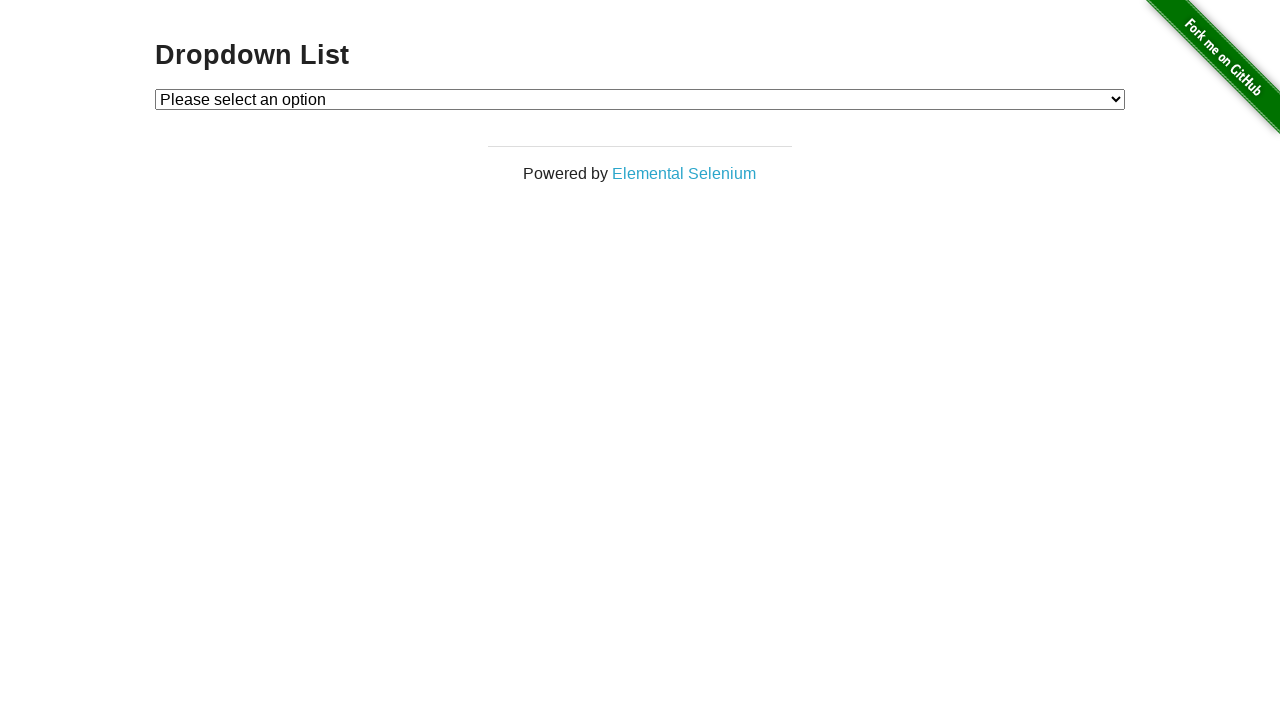

Selected 'Option 2' from the dropdown list on #dropdown
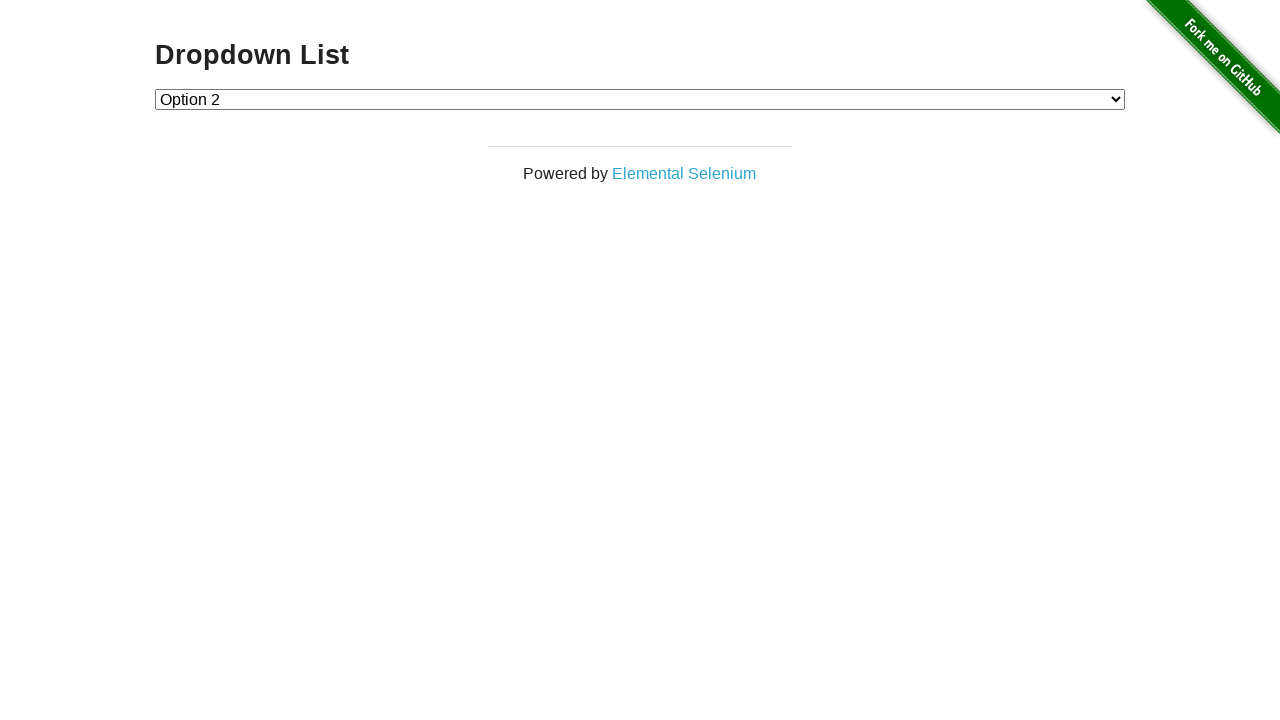

Retrieved the selected dropdown value
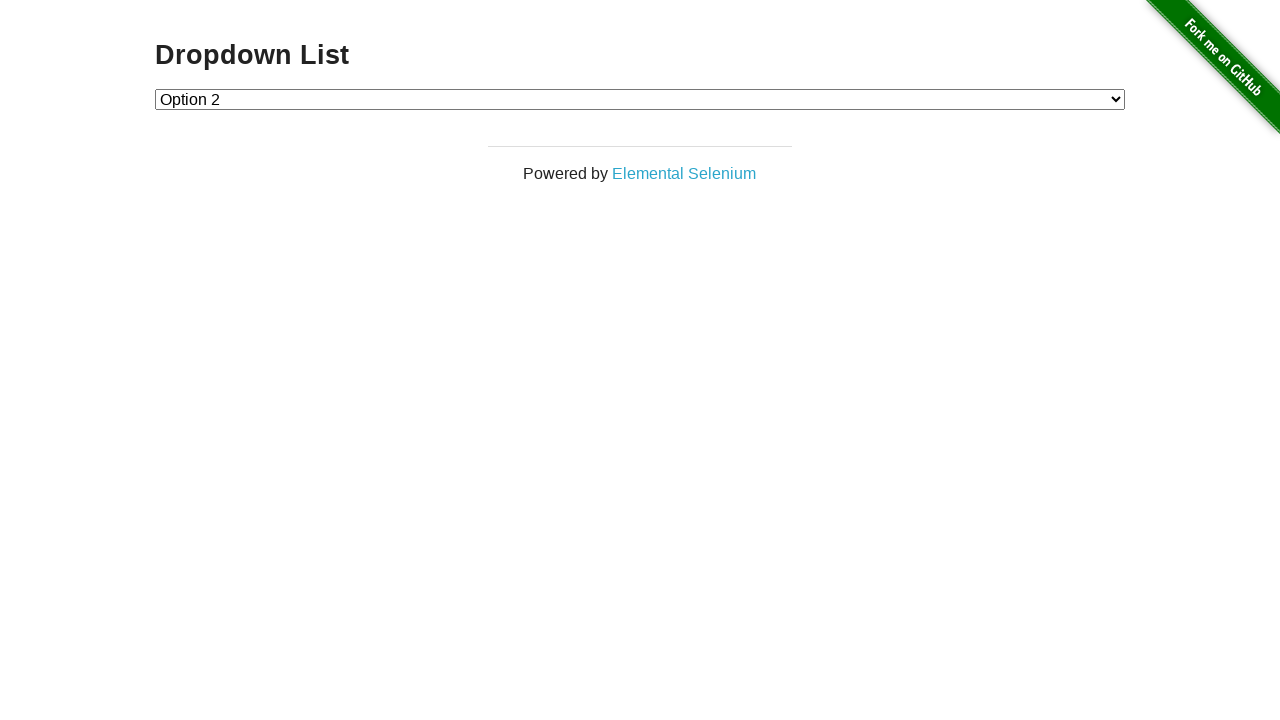

Verified that Option 2 is correctly selected (value = '2')
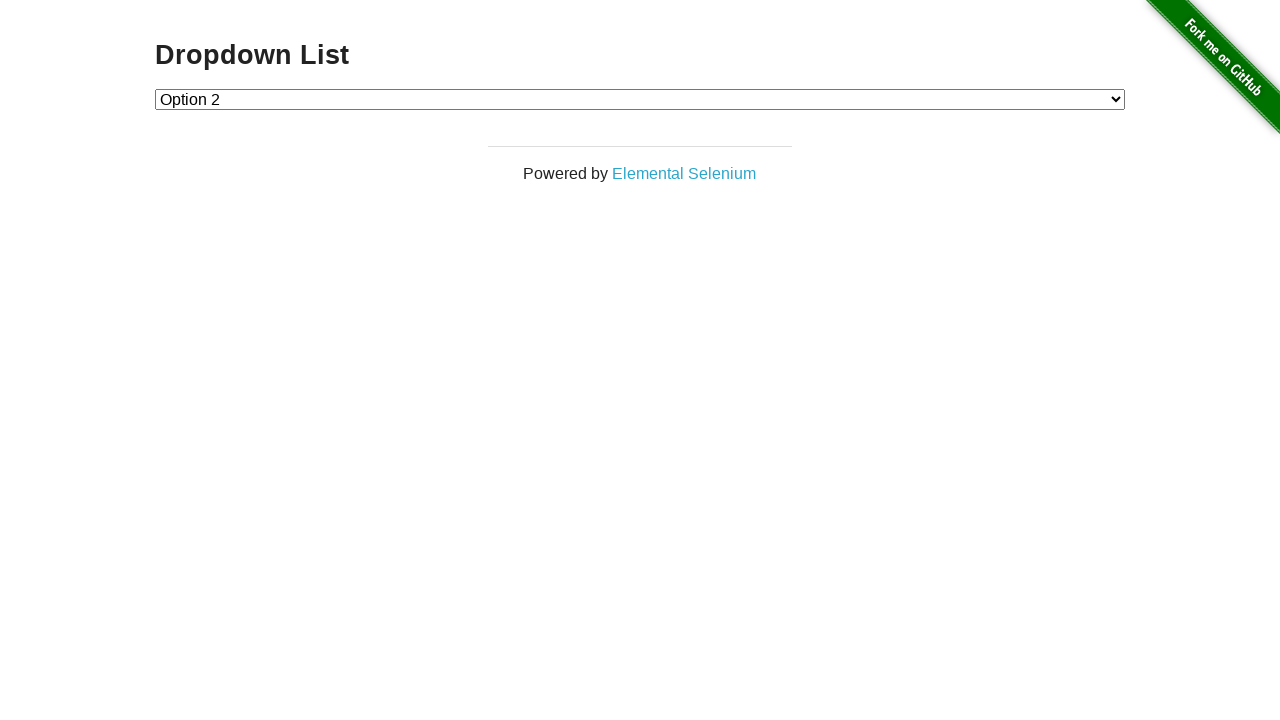

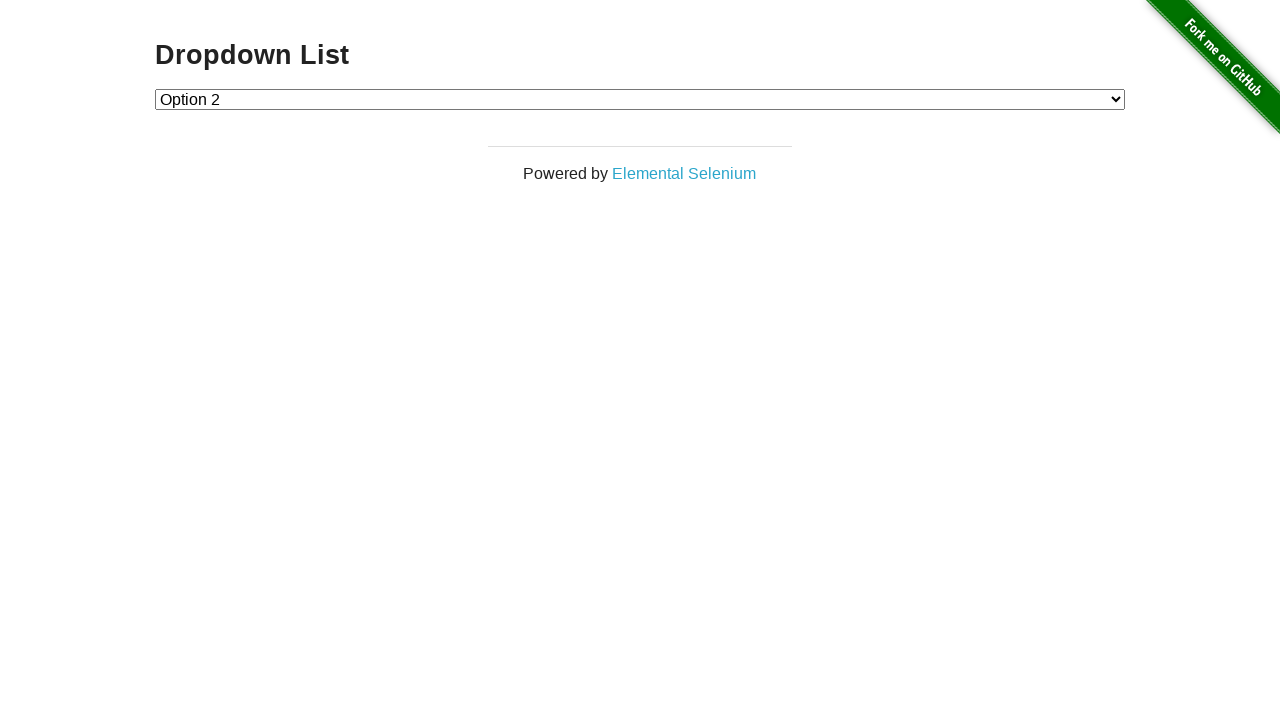